Tests the domain availability checker on registro.br by entering a domain name and submitting the search form to check if the domain is available.

Starting URL: https://registro.br

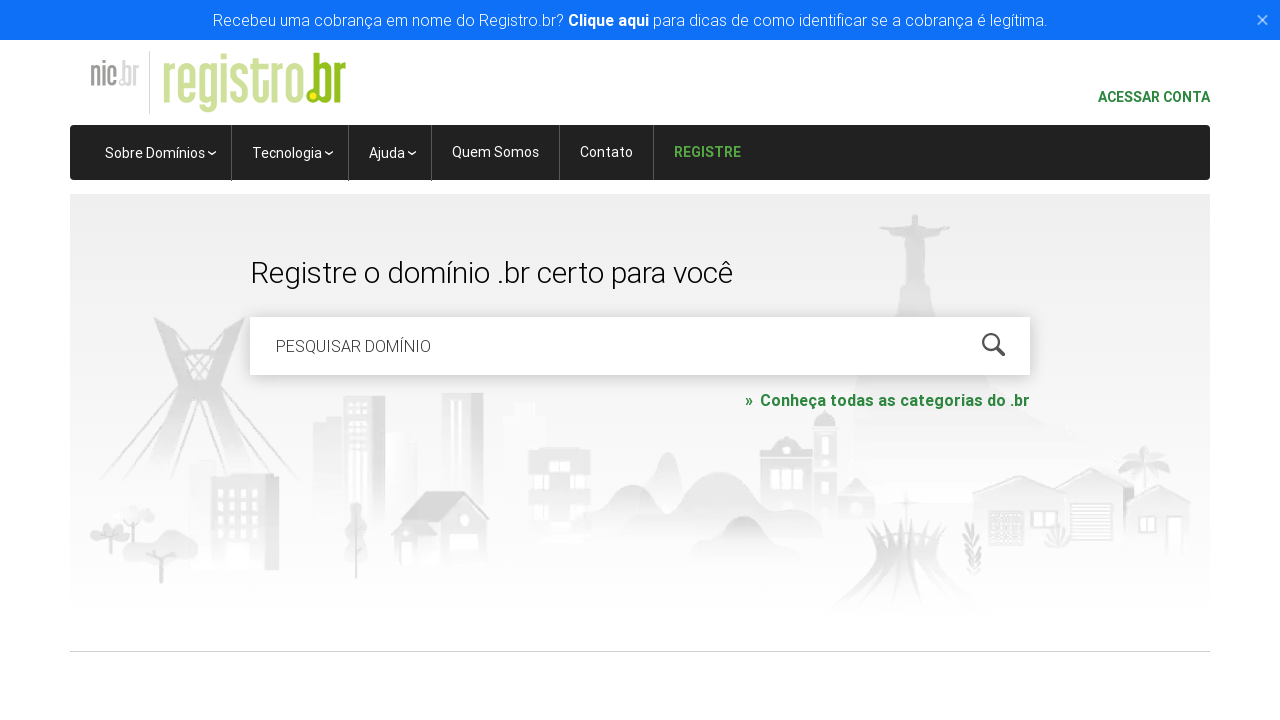

Cleared the domain availability search field on #is-avail-field
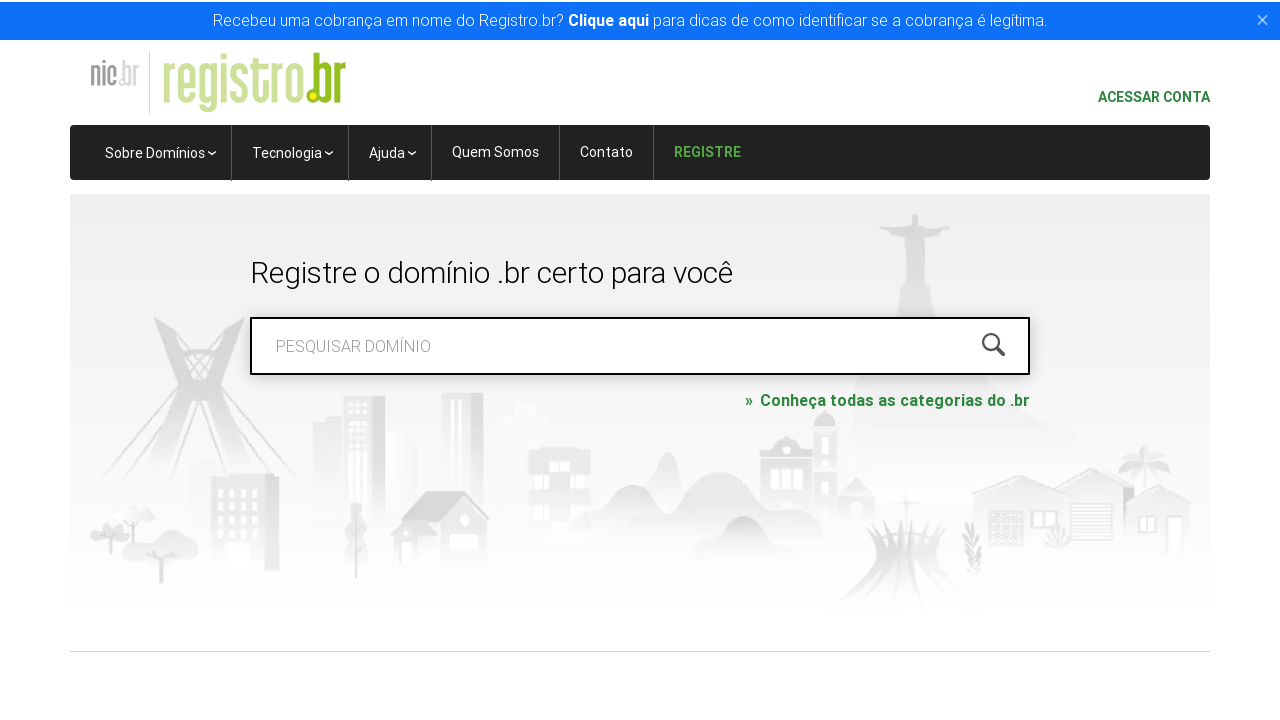

Entered domain name 'meusitedeteste.com.br' in search field on #is-avail-field
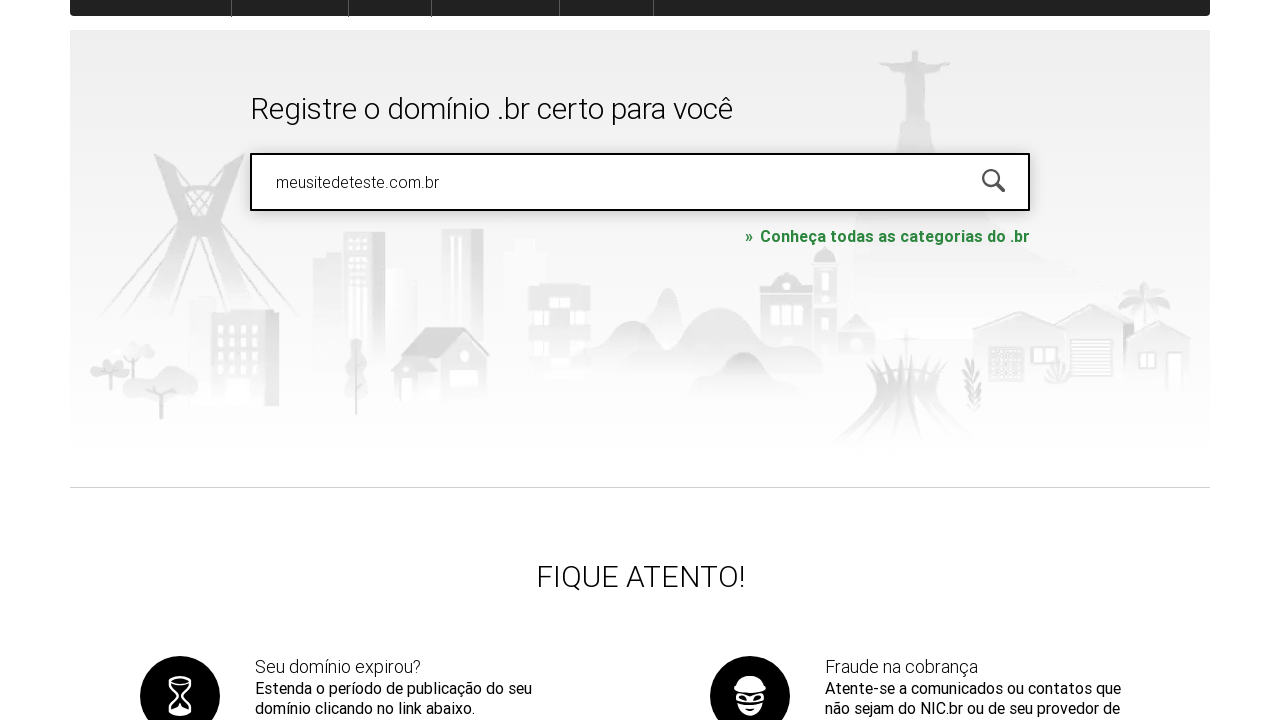

Pressed Enter to submit domain availability search on #is-avail-field
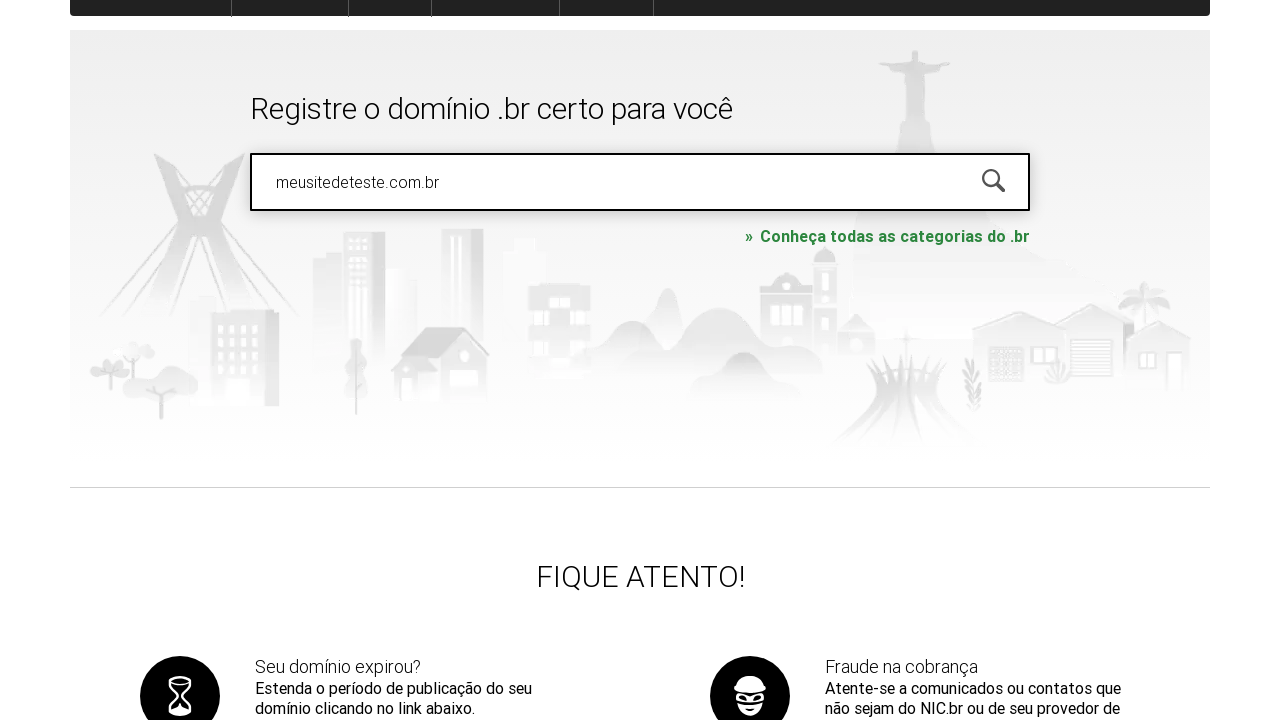

Waited for domain availability results to load
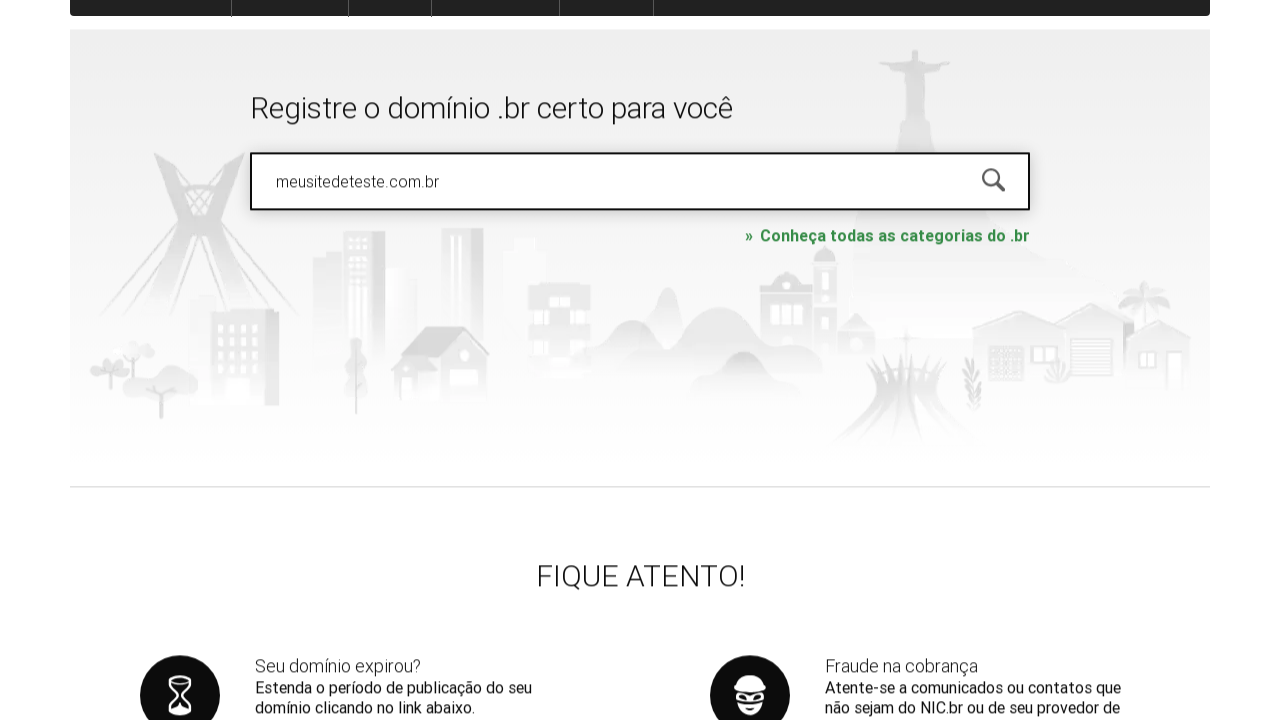

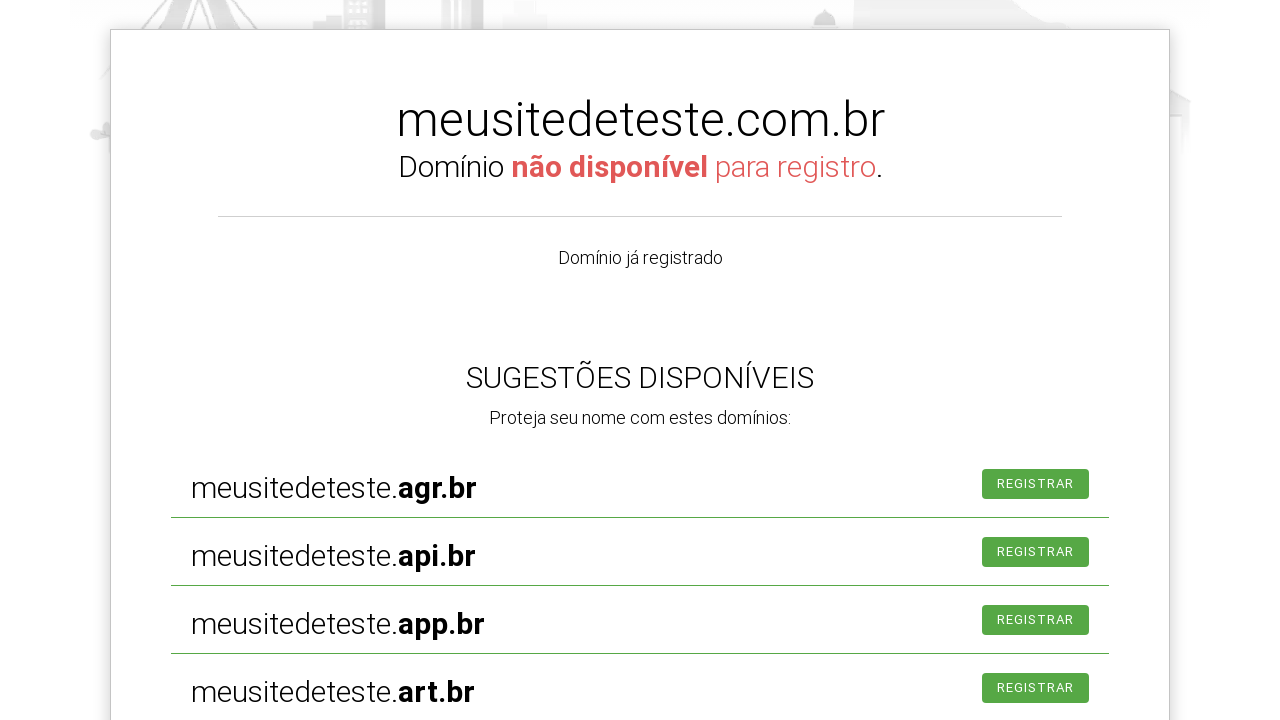